Tests navigation from the Widgets section to the Date Picker page by clicking the menu item.

Starting URL: https://demoqa.com/widgets

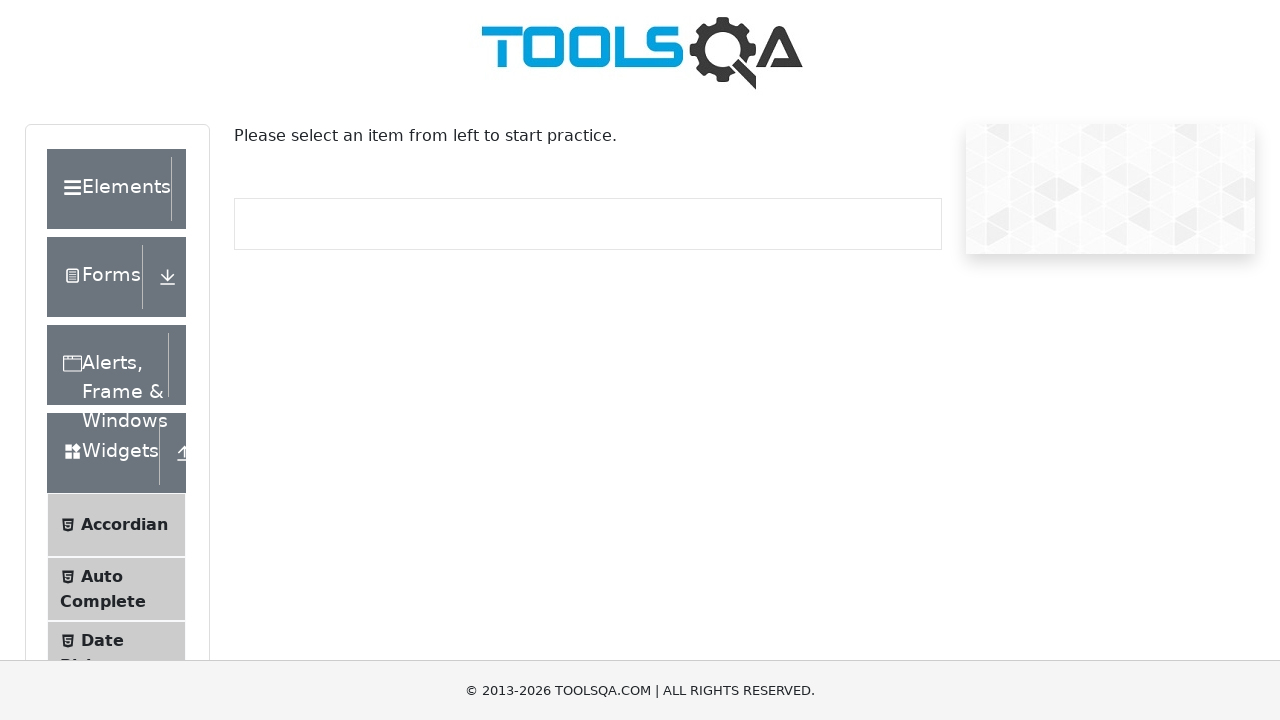

Clicked on Date Picker menu item at (102, 640) on span:has-text('Date Picker')
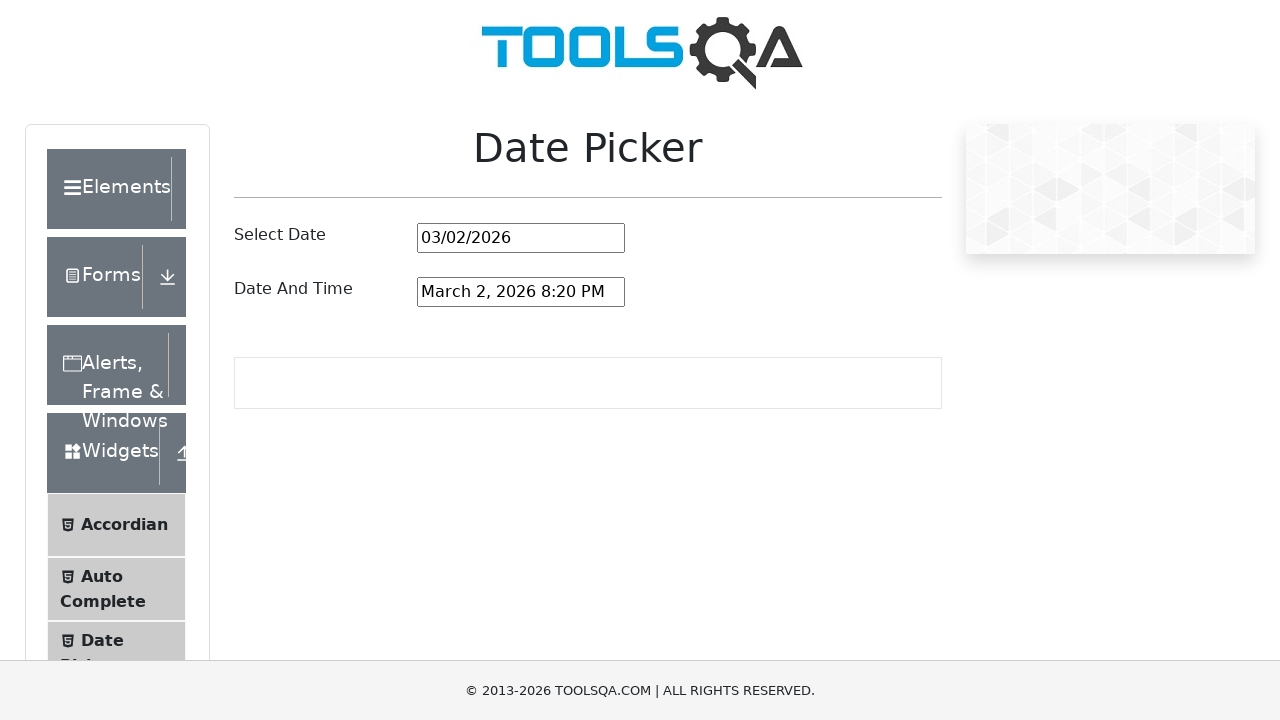

Navigated to Date Picker page successfully
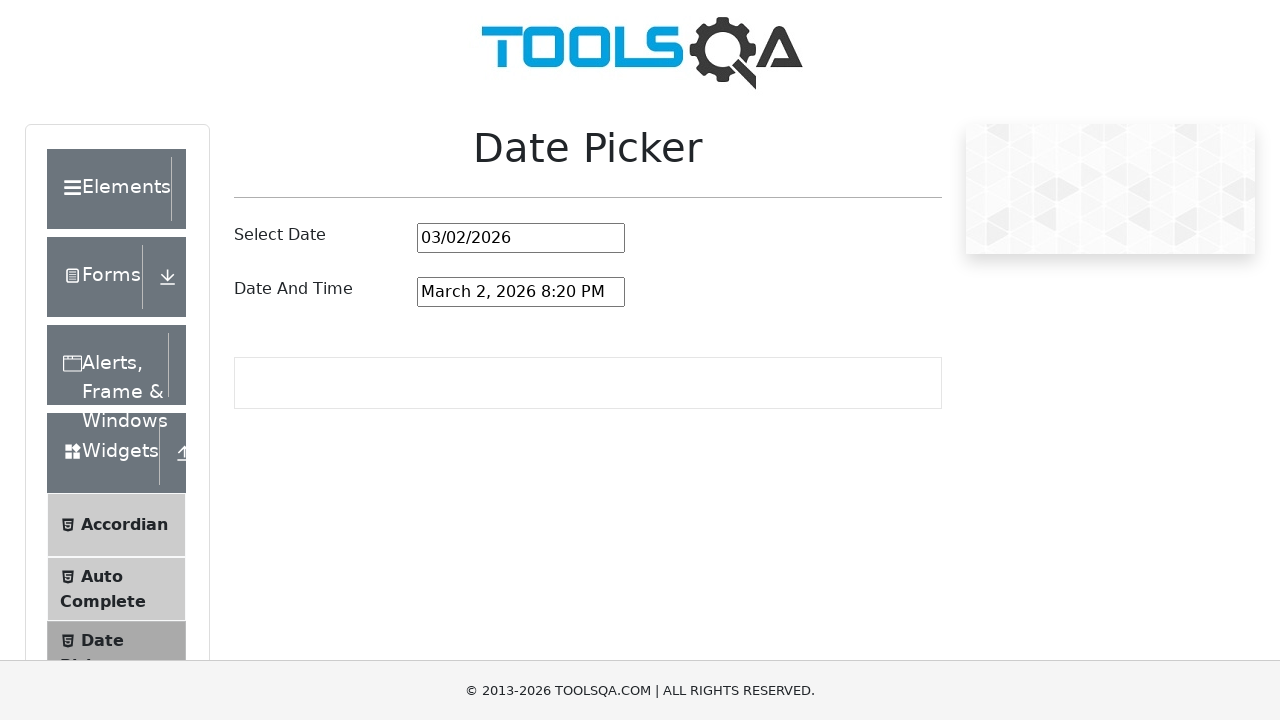

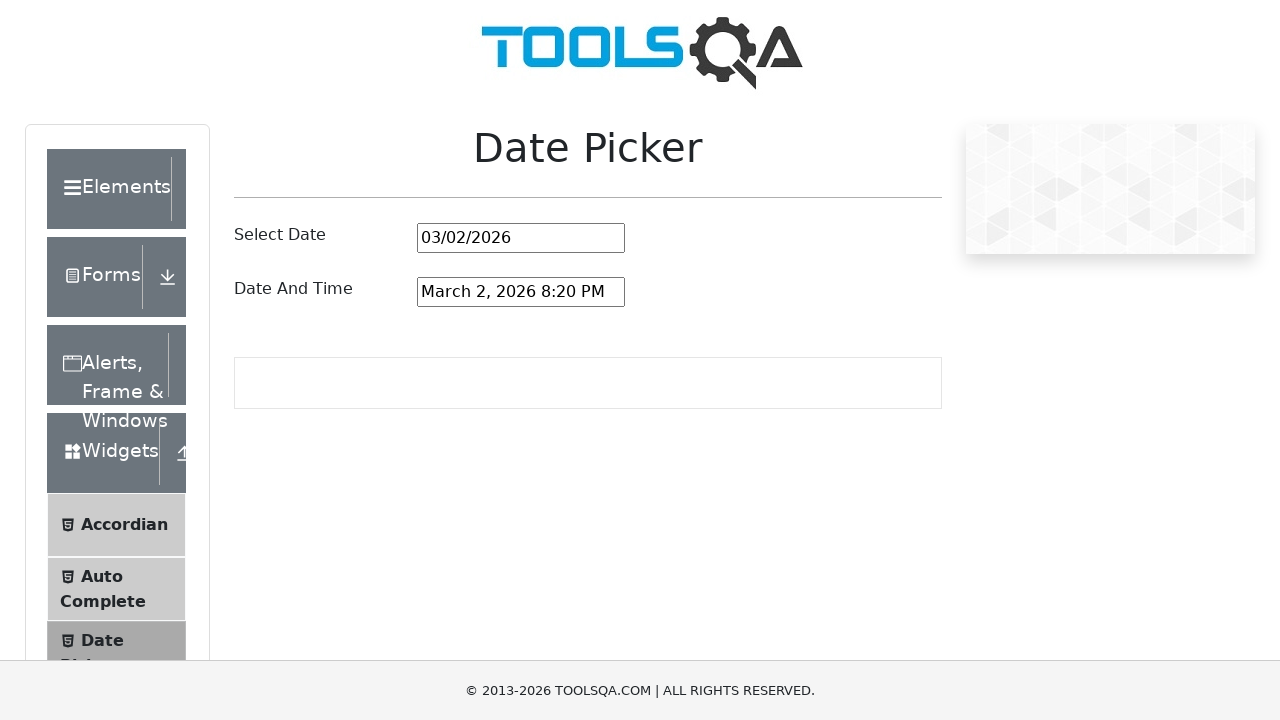